Tests calculator clear functionality by performing a calculation and then clearing the display to verify it shows 0

Starting URL: https://raymondng117.github.io/freeCodeCamp_calculator/

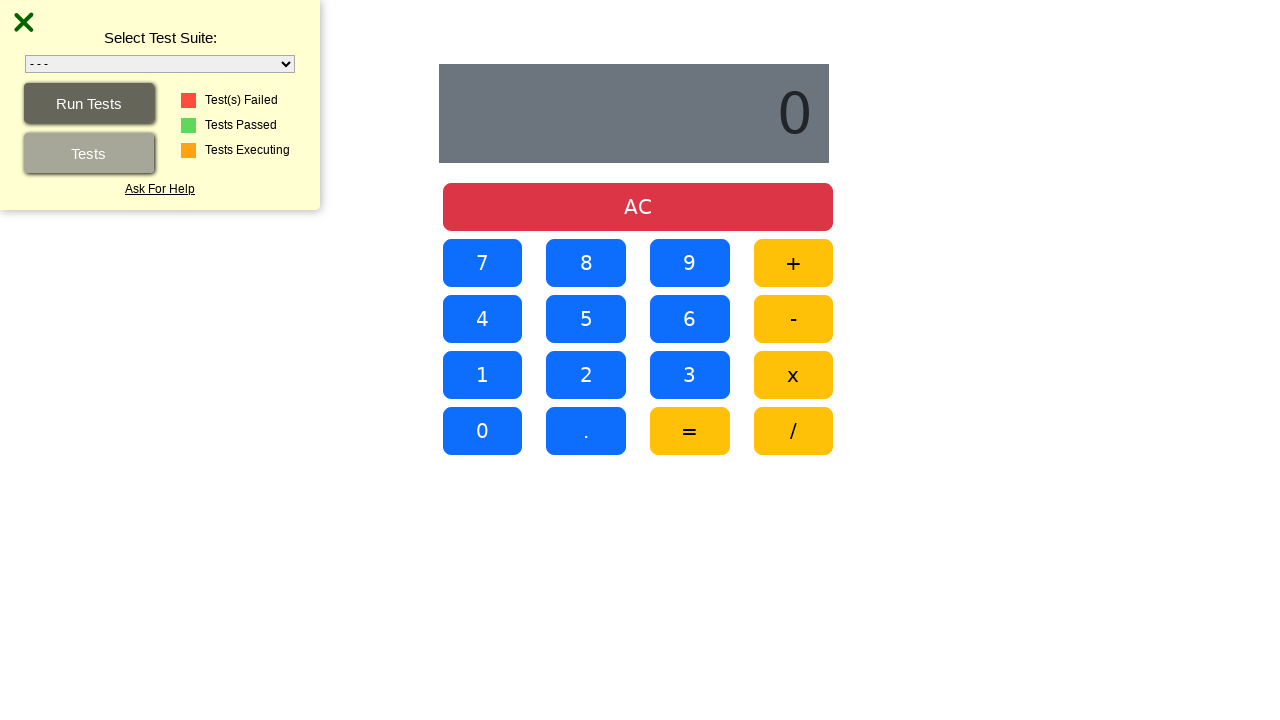

Clicked button 5 at (586, 319) on #five
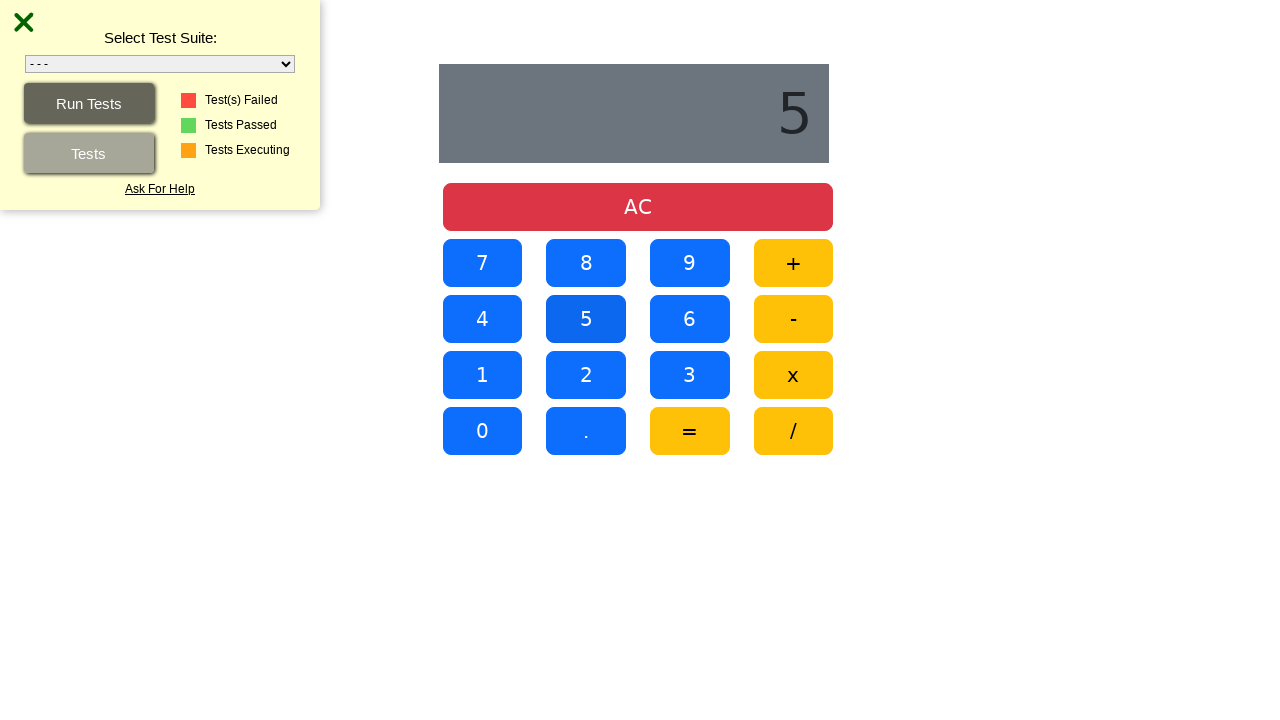

Clicked subtract button at (793, 319) on #subtract
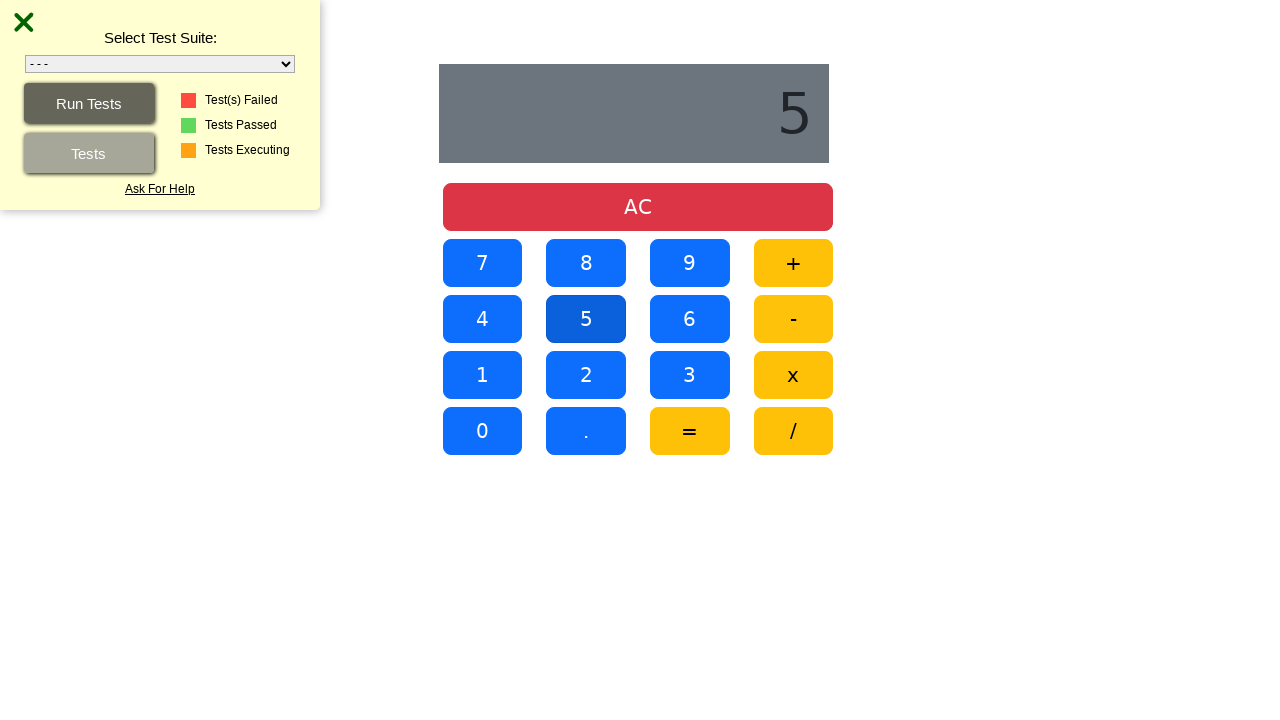

Clicked button 3 at (690, 375) on #three
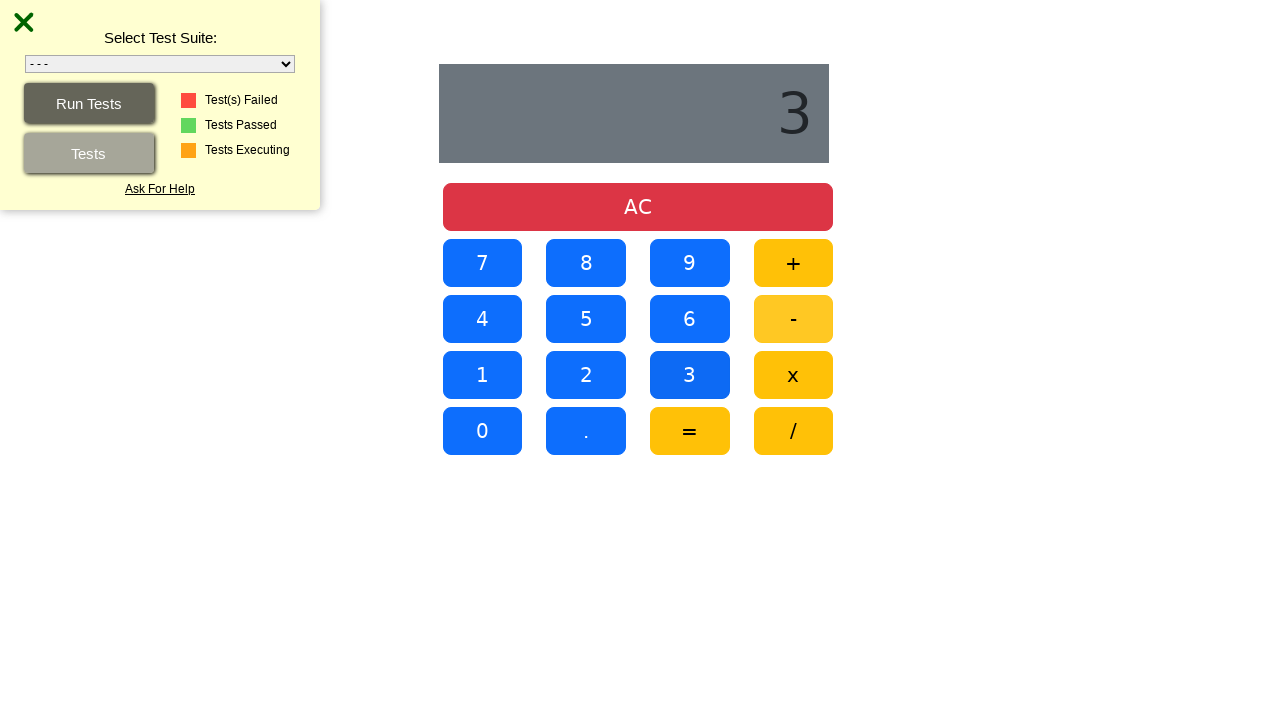

Clicked add button at (793, 263) on #add
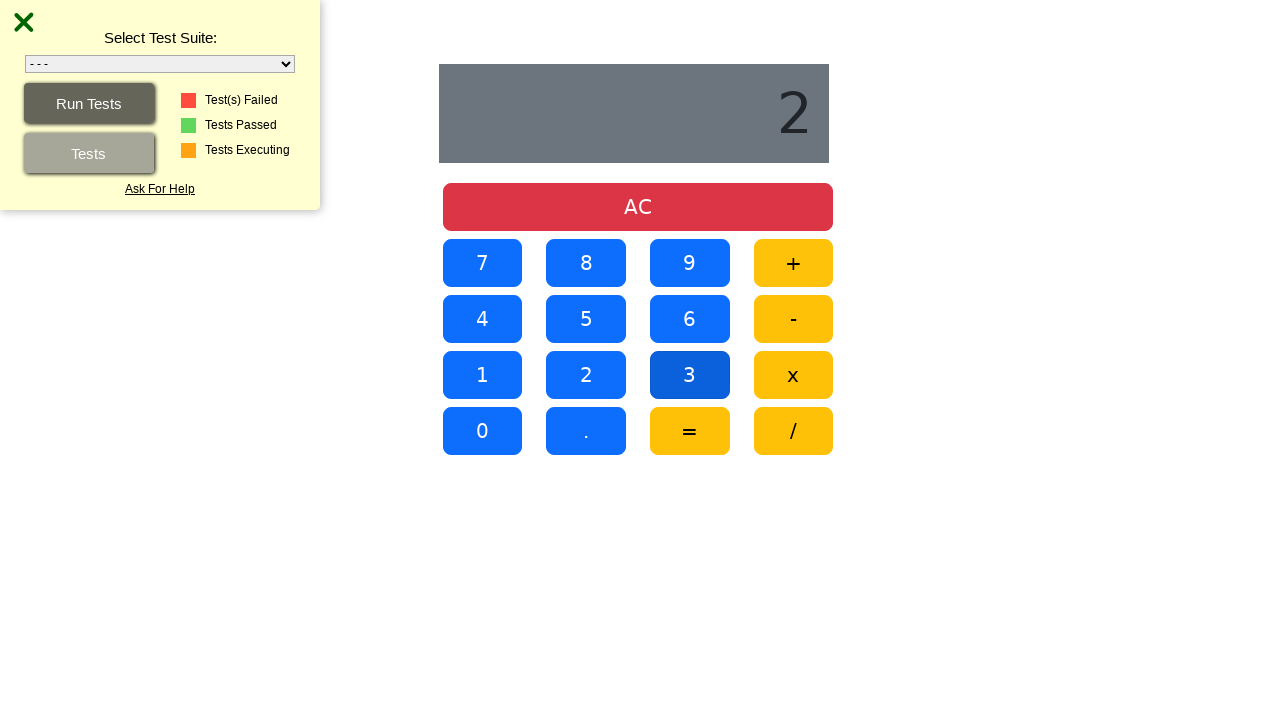

Clicked subtract button for negative number at (793, 319) on #subtract
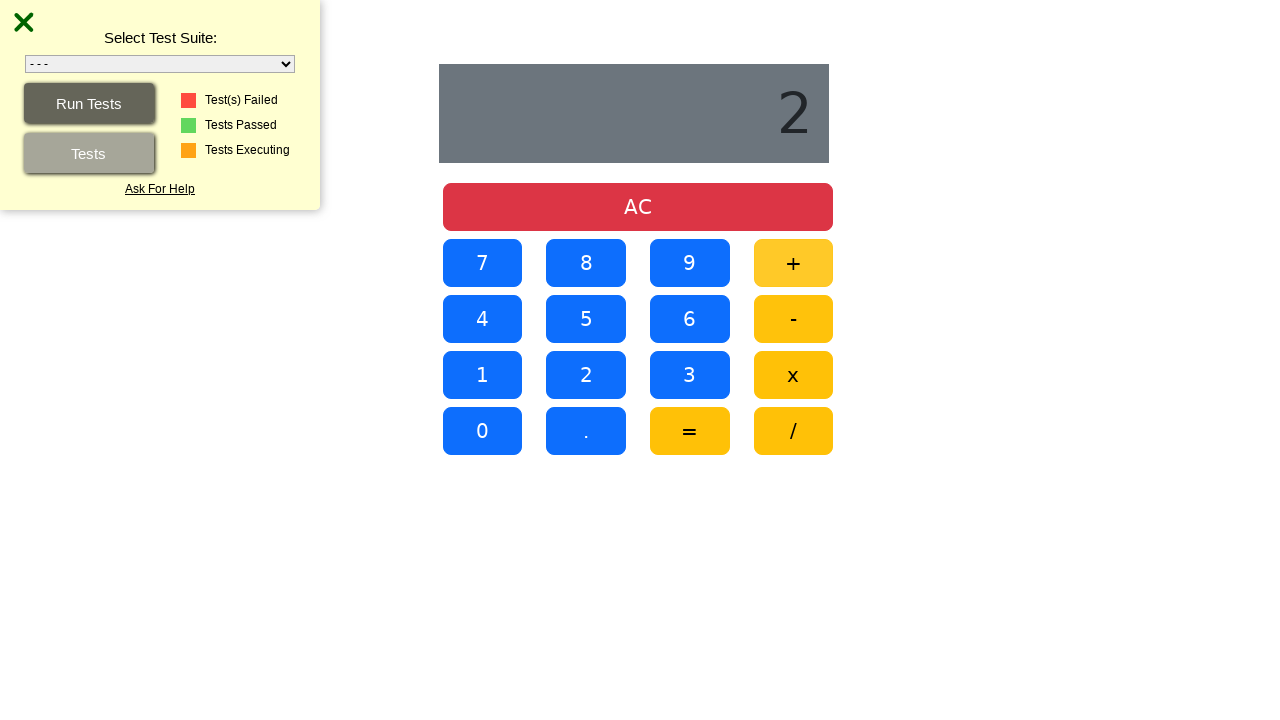

Clicked button 5 at (586, 319) on #five
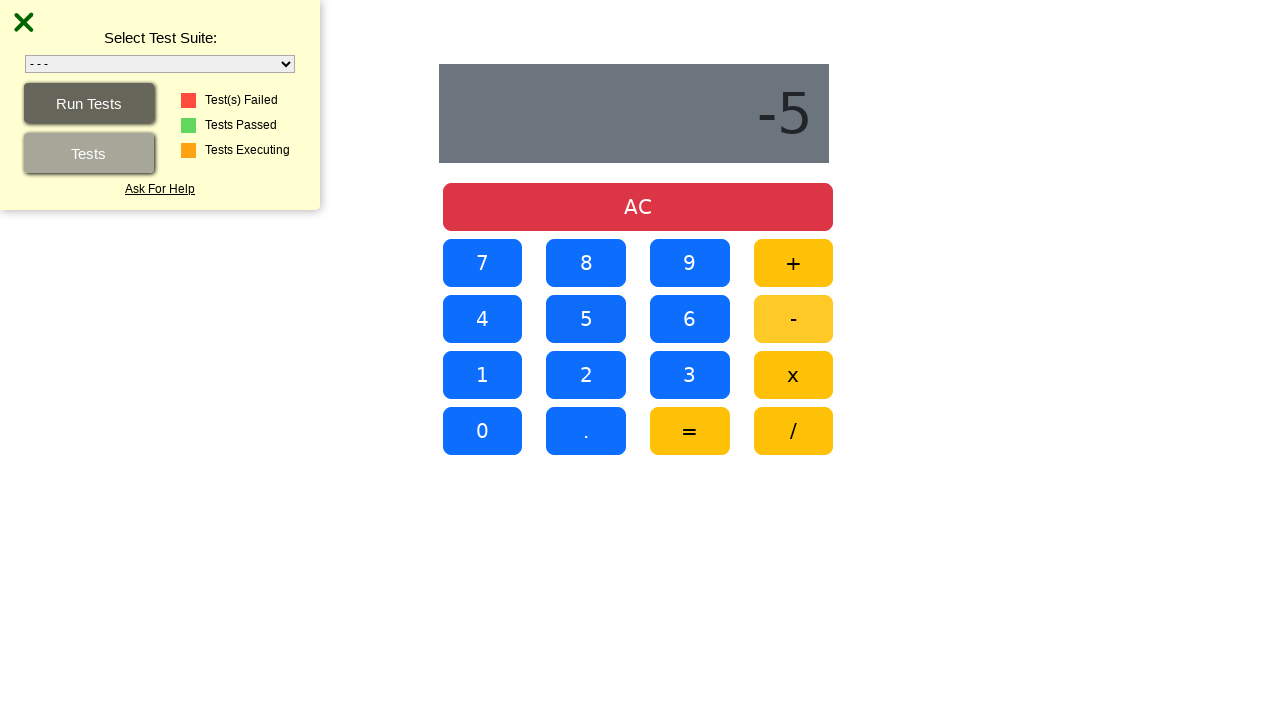

Clicked equals button to calculate result at (690, 431) on #equals
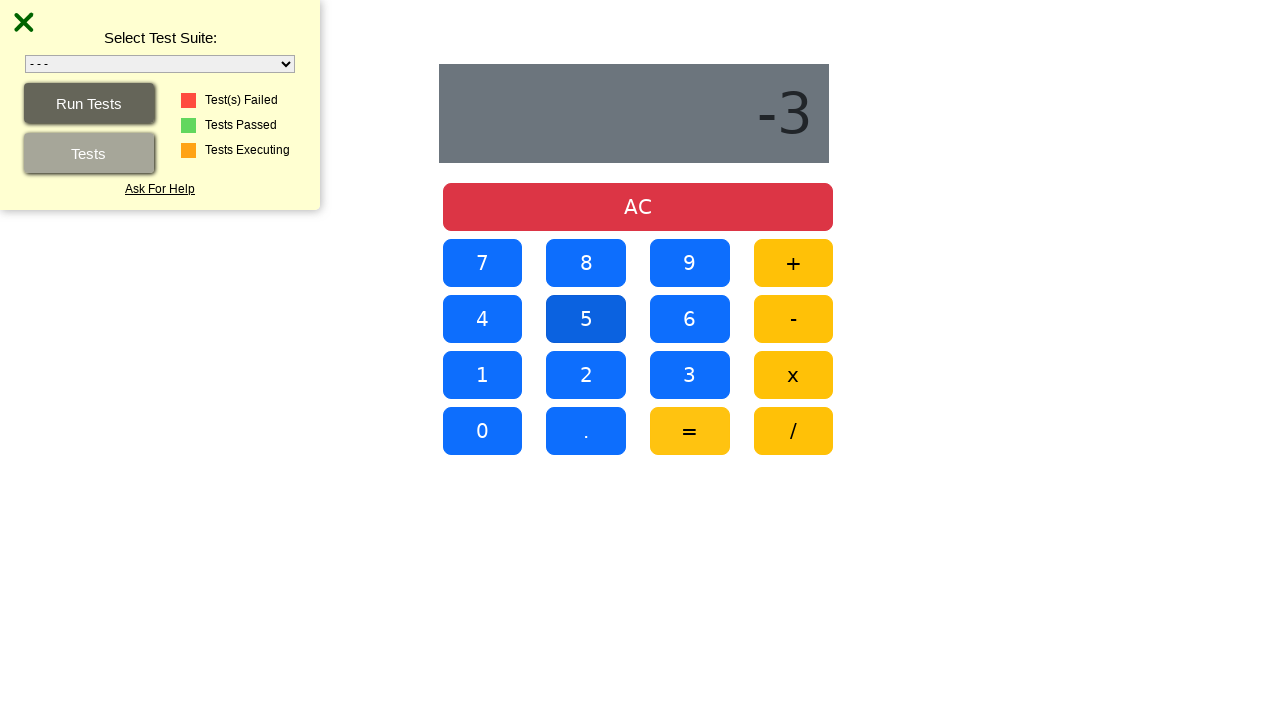

Clicked clear button at (638, 207) on #clear
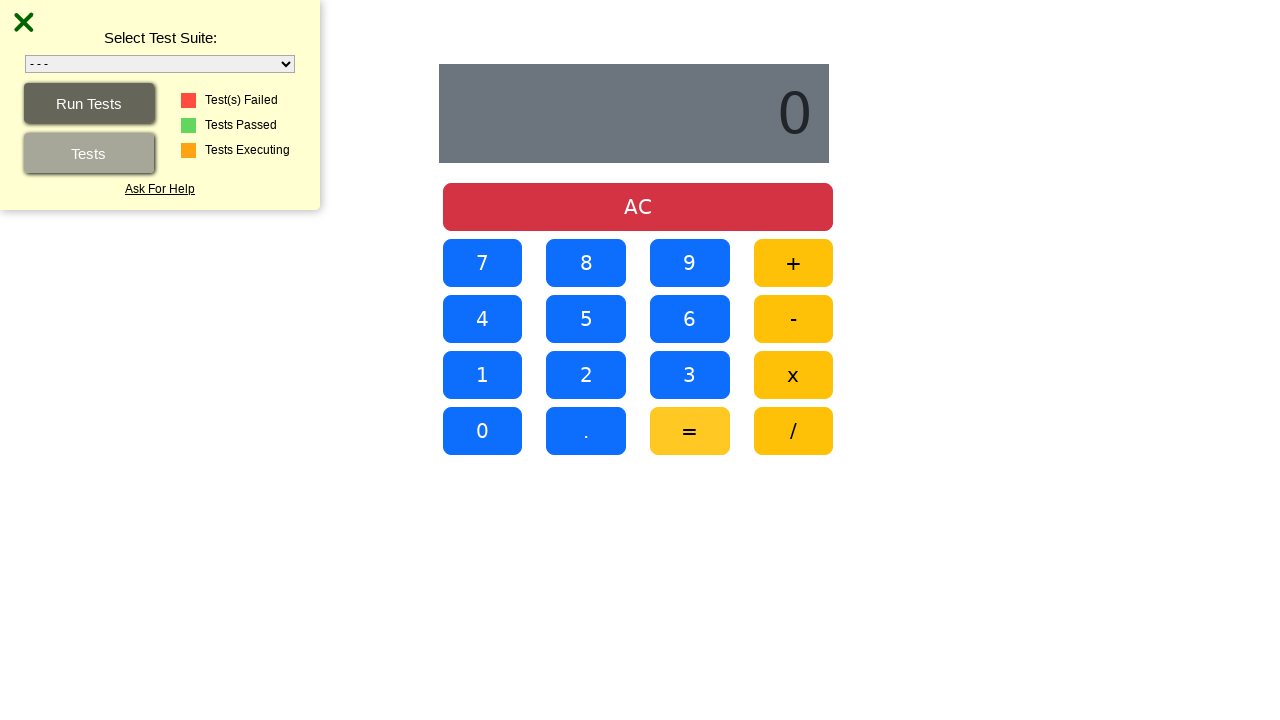

Retrieved display text content
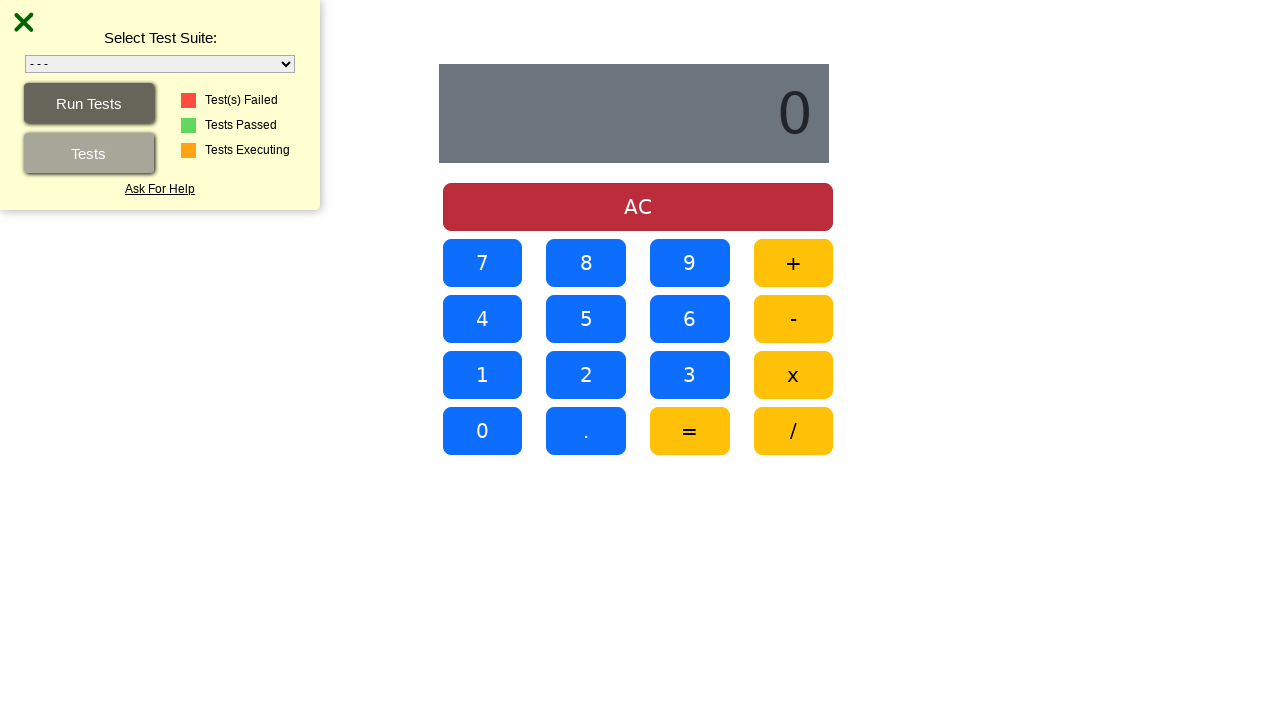

Verified display shows 0 after clear
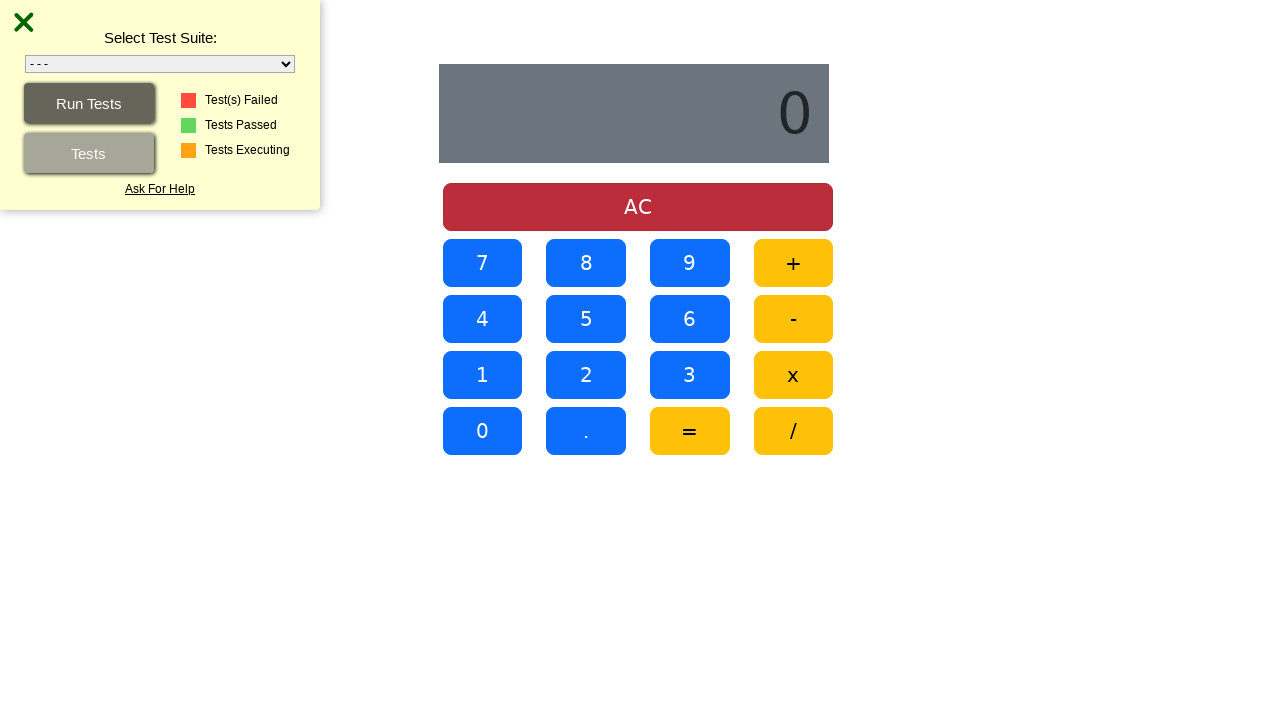

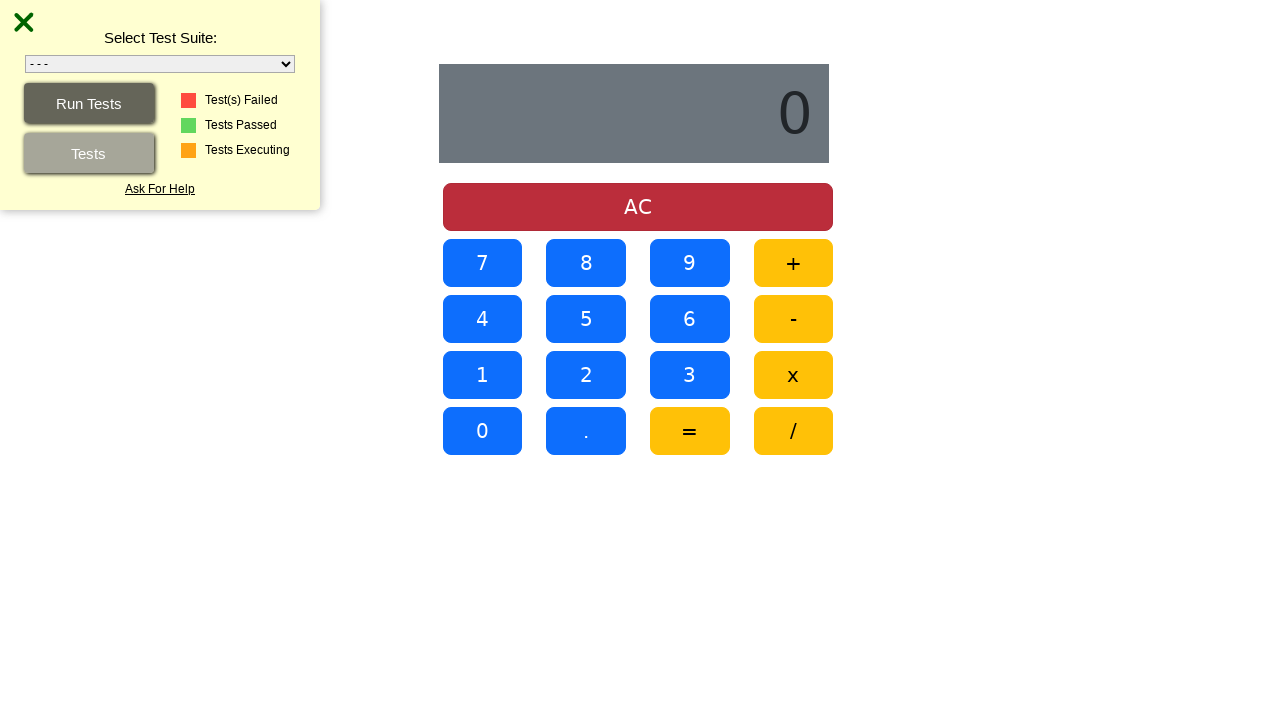